Tests browser window resizing functionality by setting a custom window size and verifying the change

Starting URL: https://www.phonepe.com/

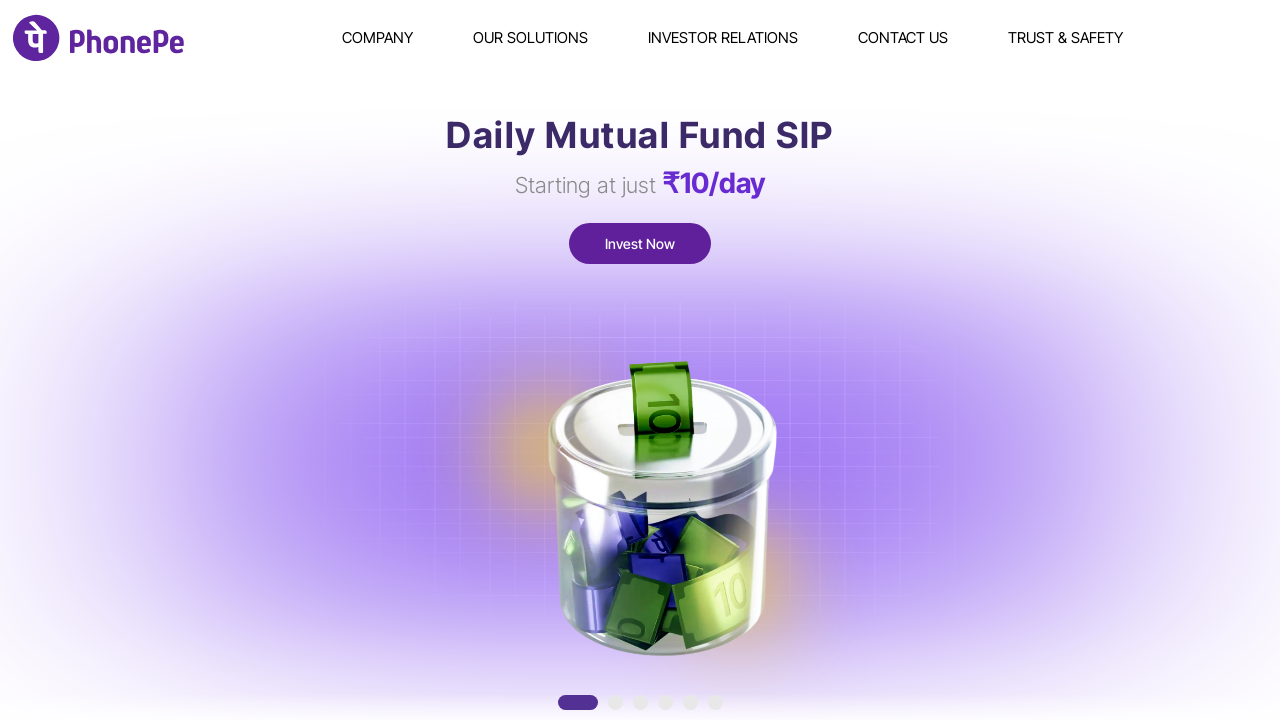

Retrieved initial viewport size
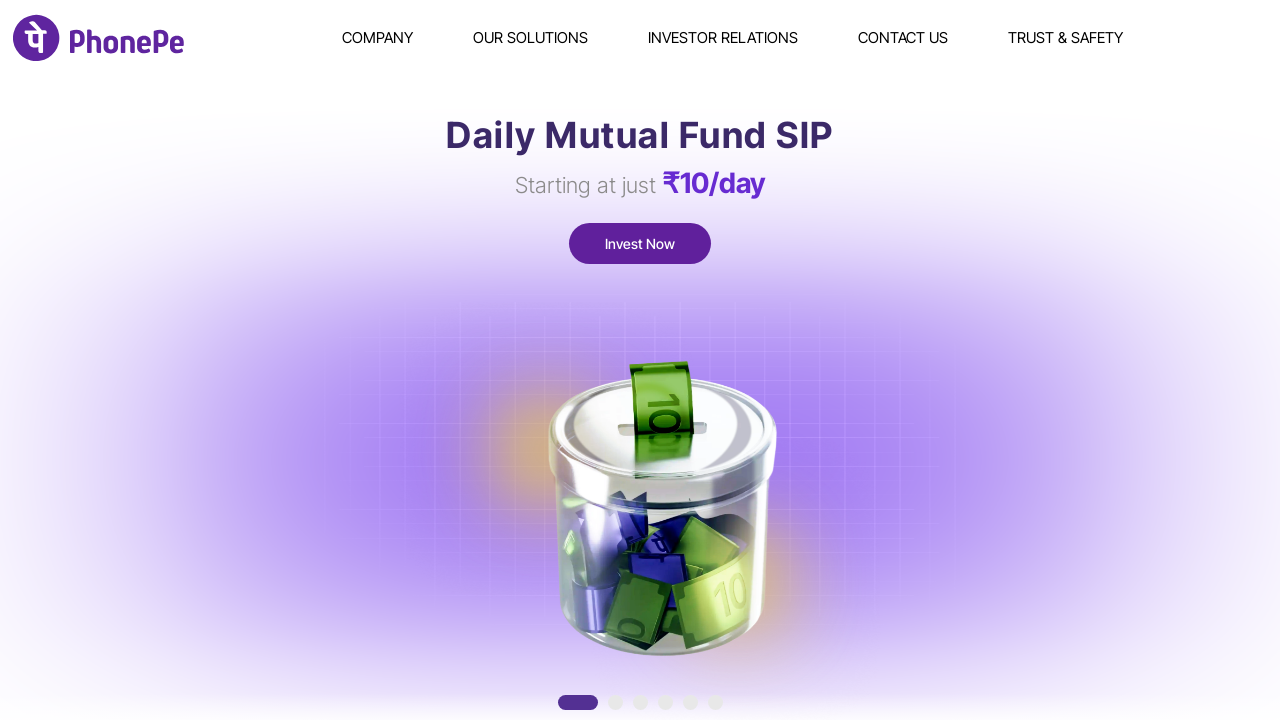

Set viewport size to 3000x150 pixels
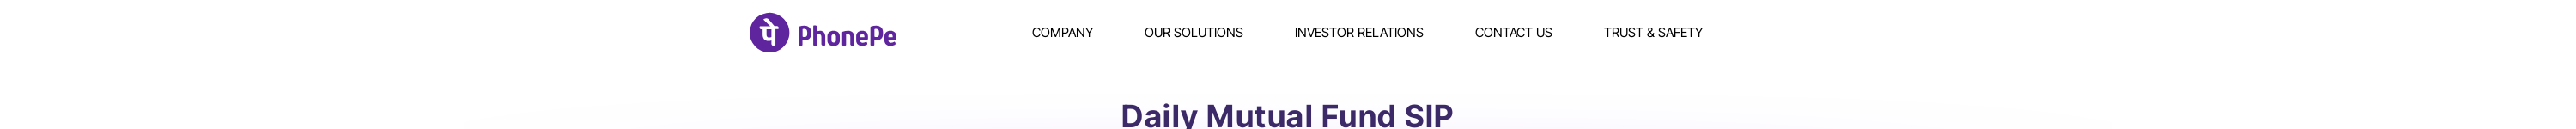

Retrieved current viewport size after resize
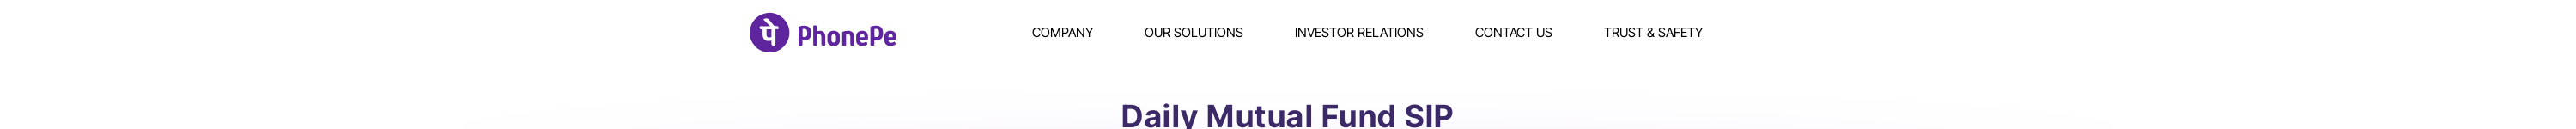

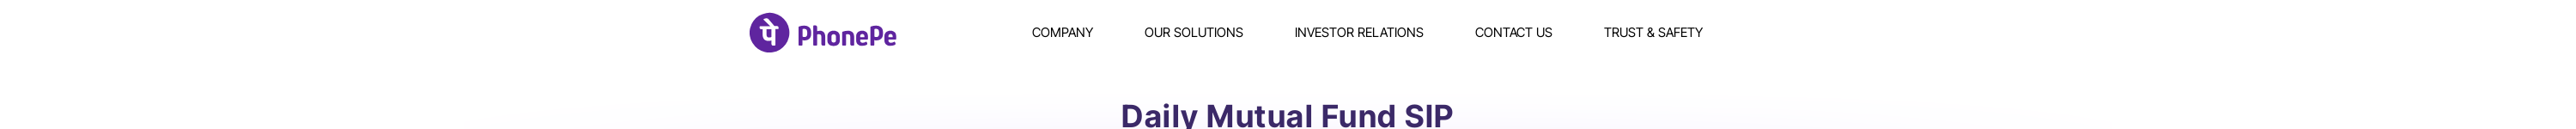